Demonstrates displaying Growl-style notifications on a webpage by injecting jQuery and jQuery Growl libraries, then triggering various notification messages (plain, error, notice, warning).

Starting URL: http://the-internet.herokuapp.com

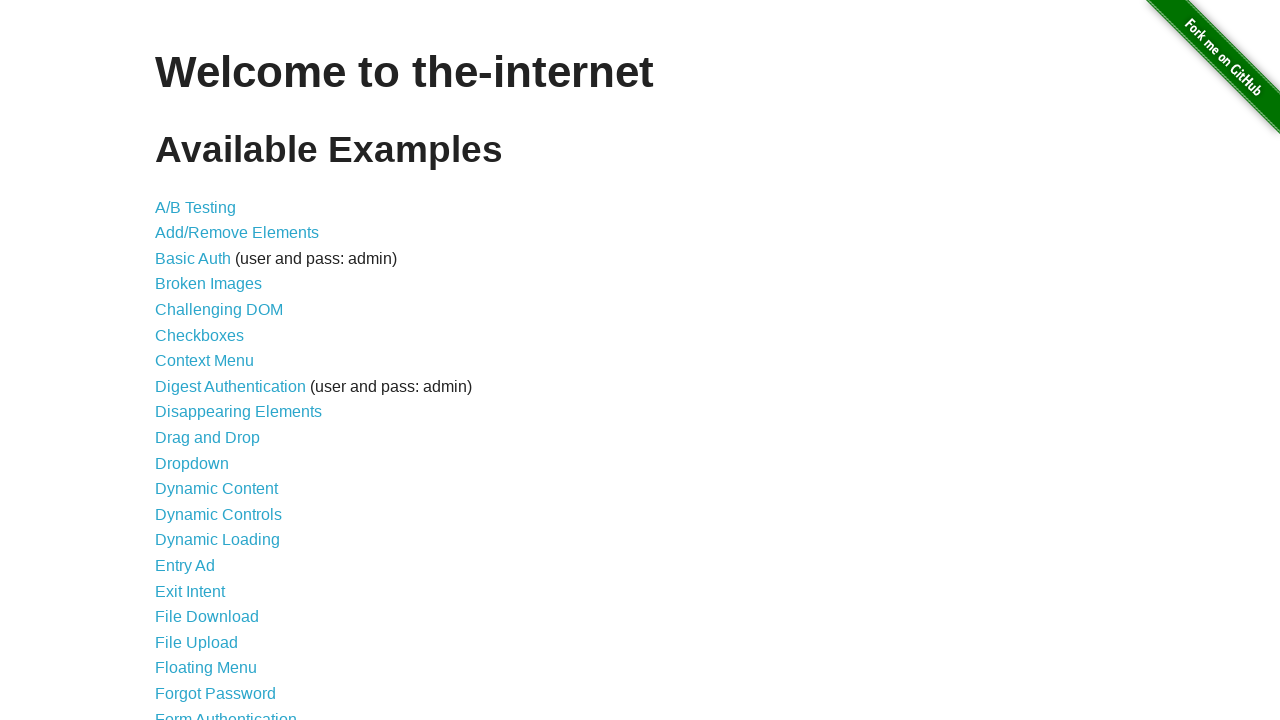

Injected jQuery library into page
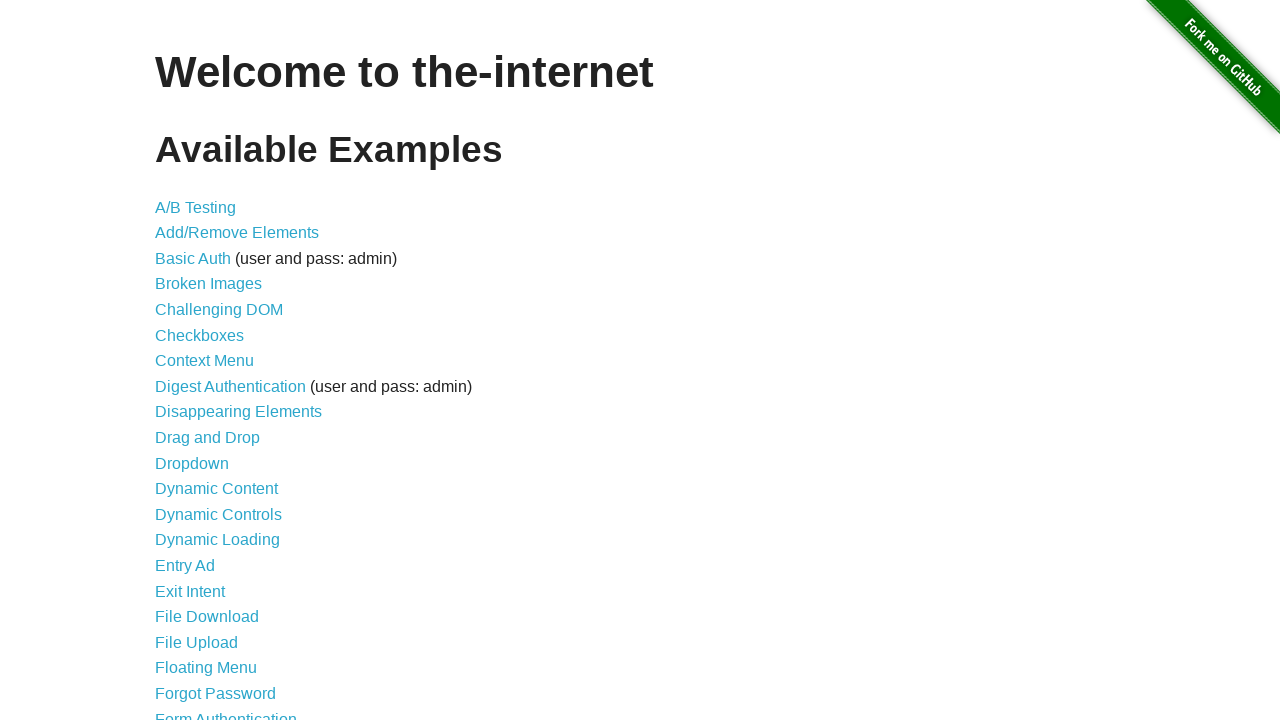

jQuery library loaded successfully
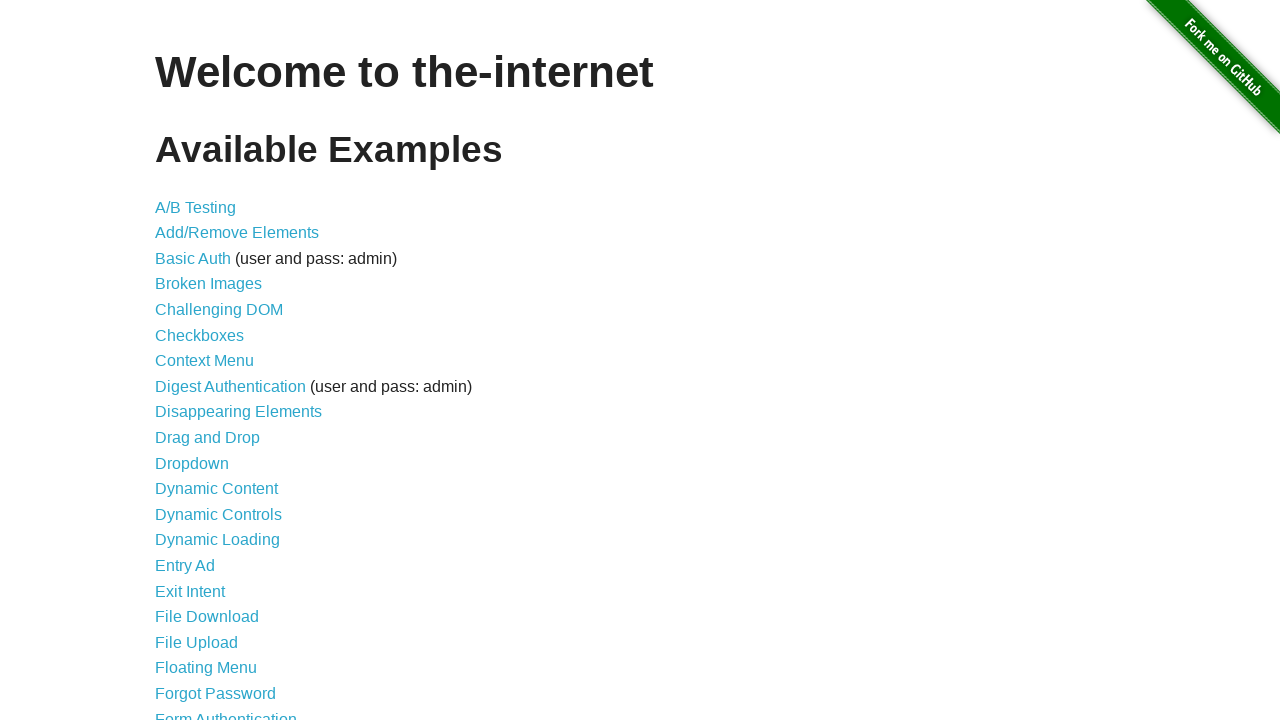

Injected jQuery Growl library into page
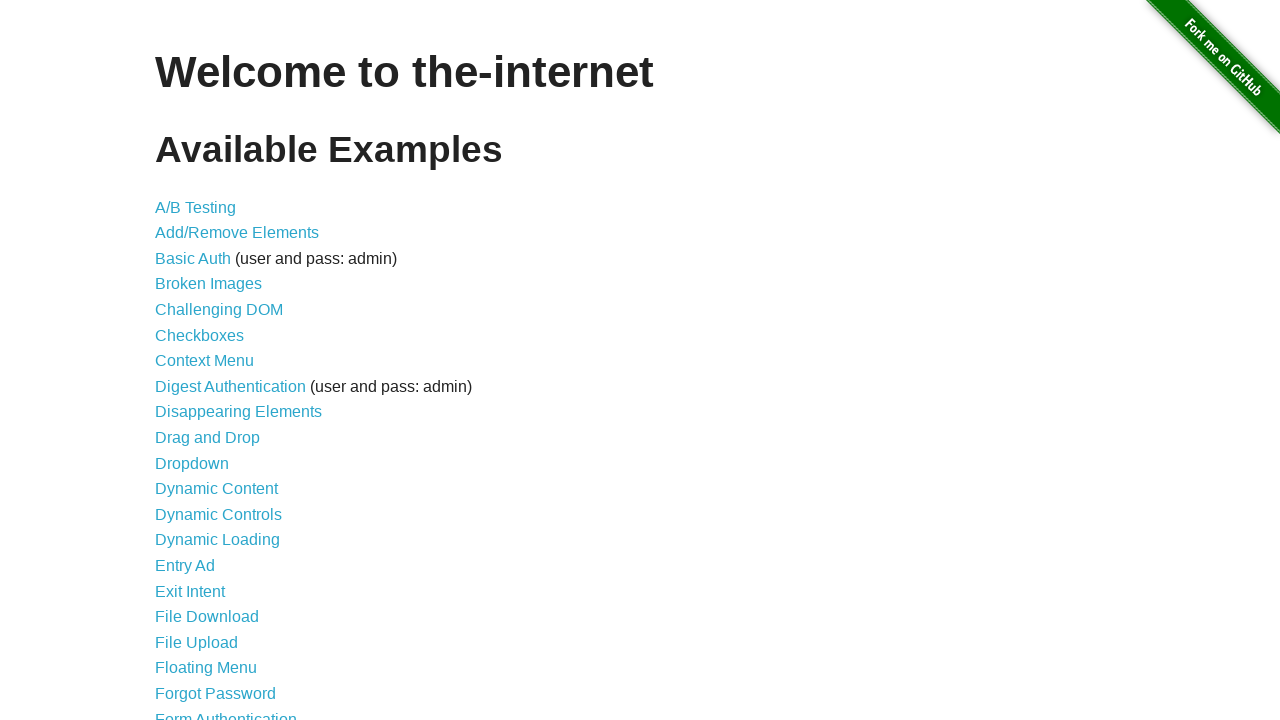

Added jQuery Growl CSS styles to page
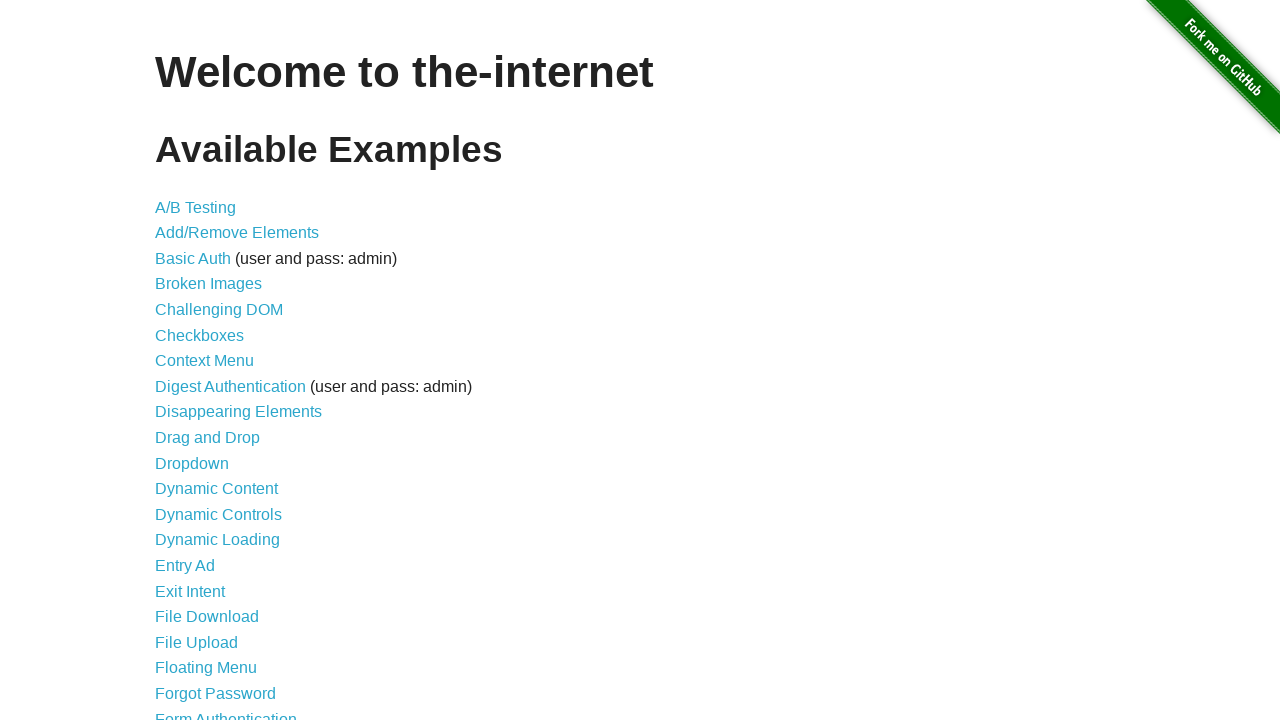

jQuery Growl library loaded and ready
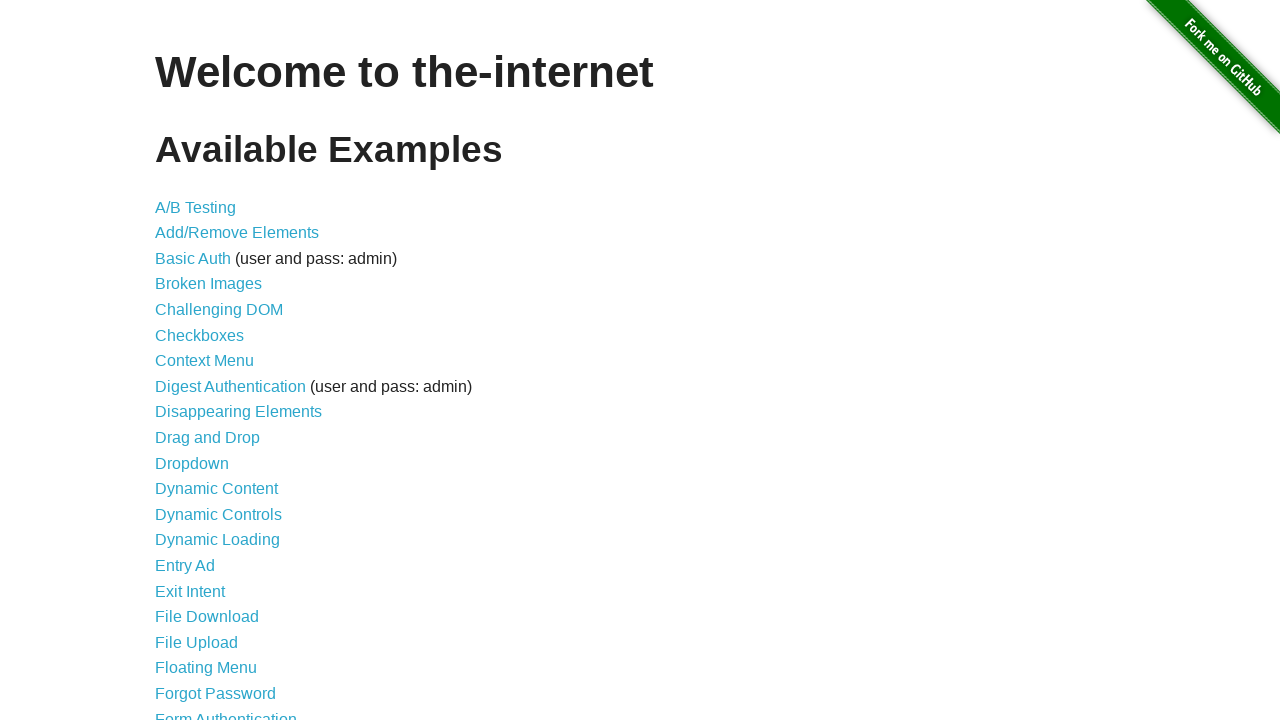

Triggered plain Growl notification with title 'GET' and message '/'
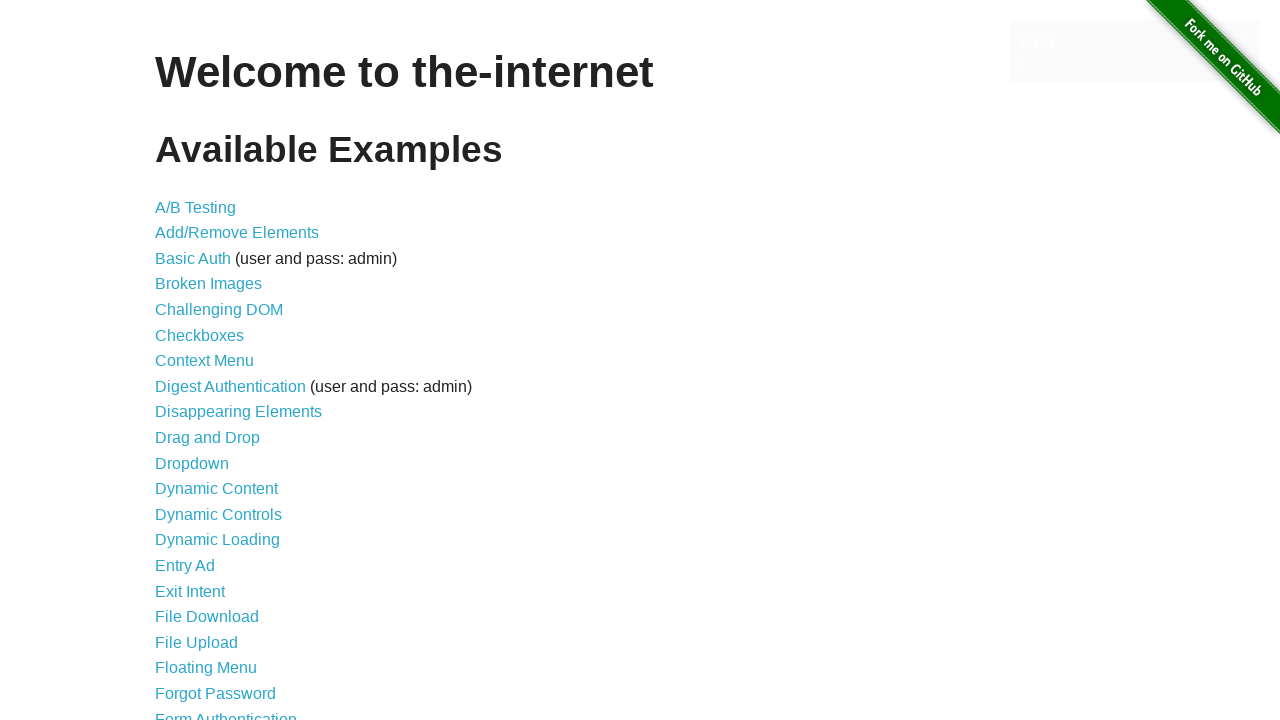

Triggered error Growl notification
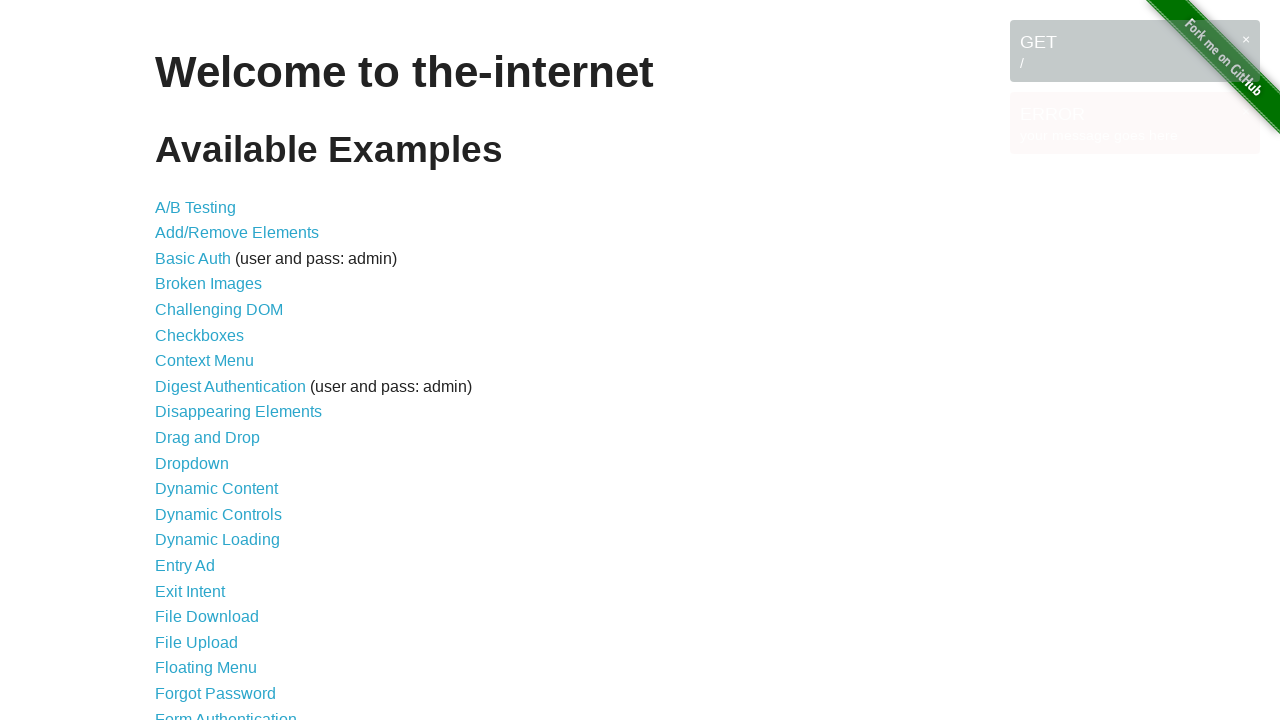

Triggered notice Growl notification
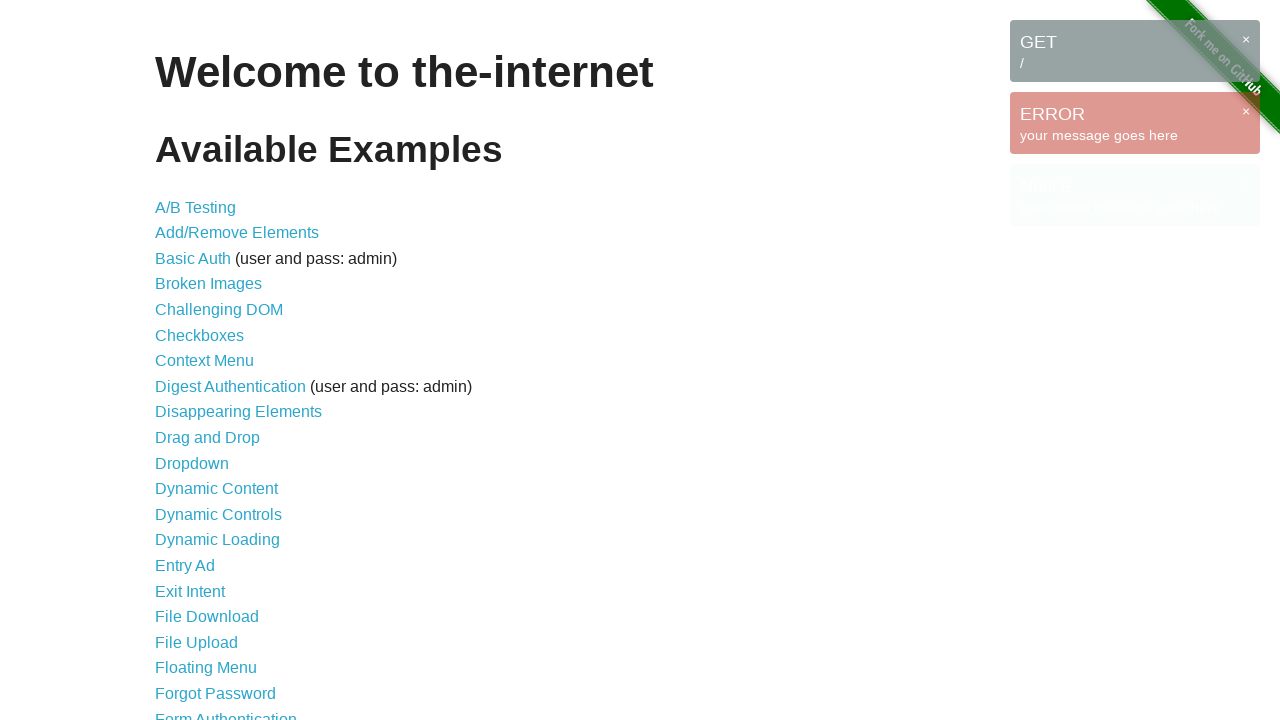

Triggered warning Growl notification
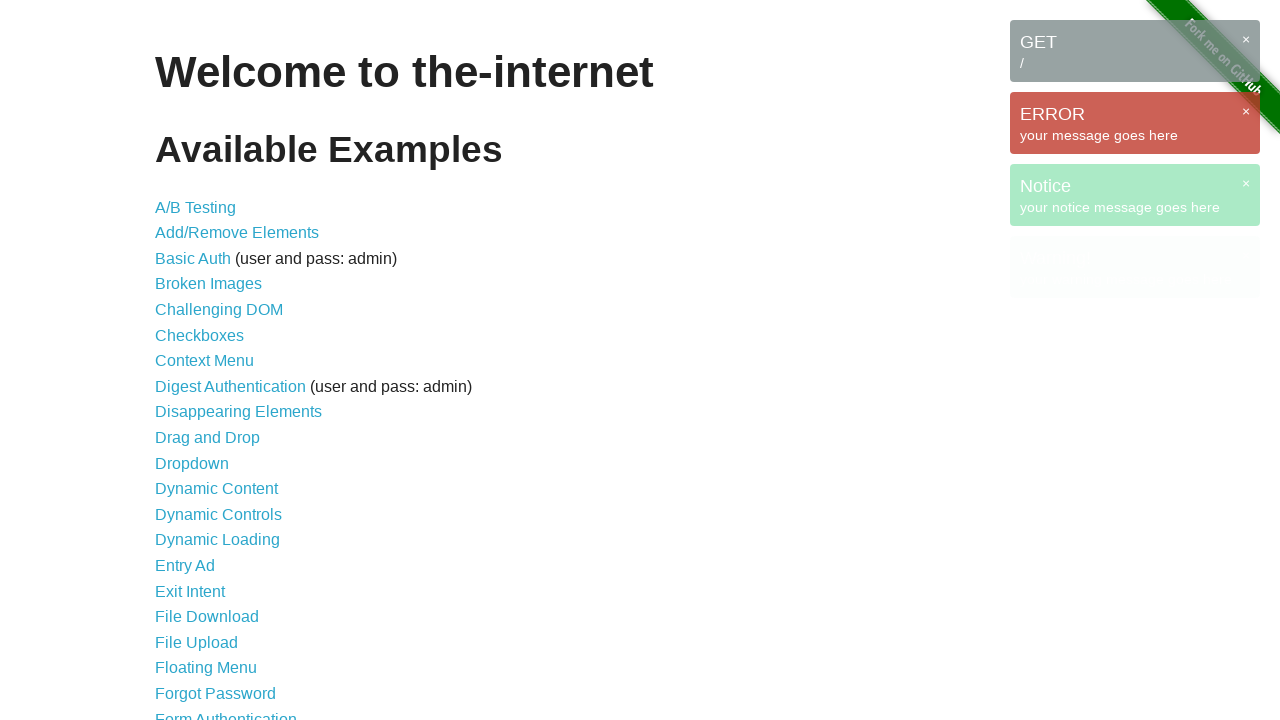

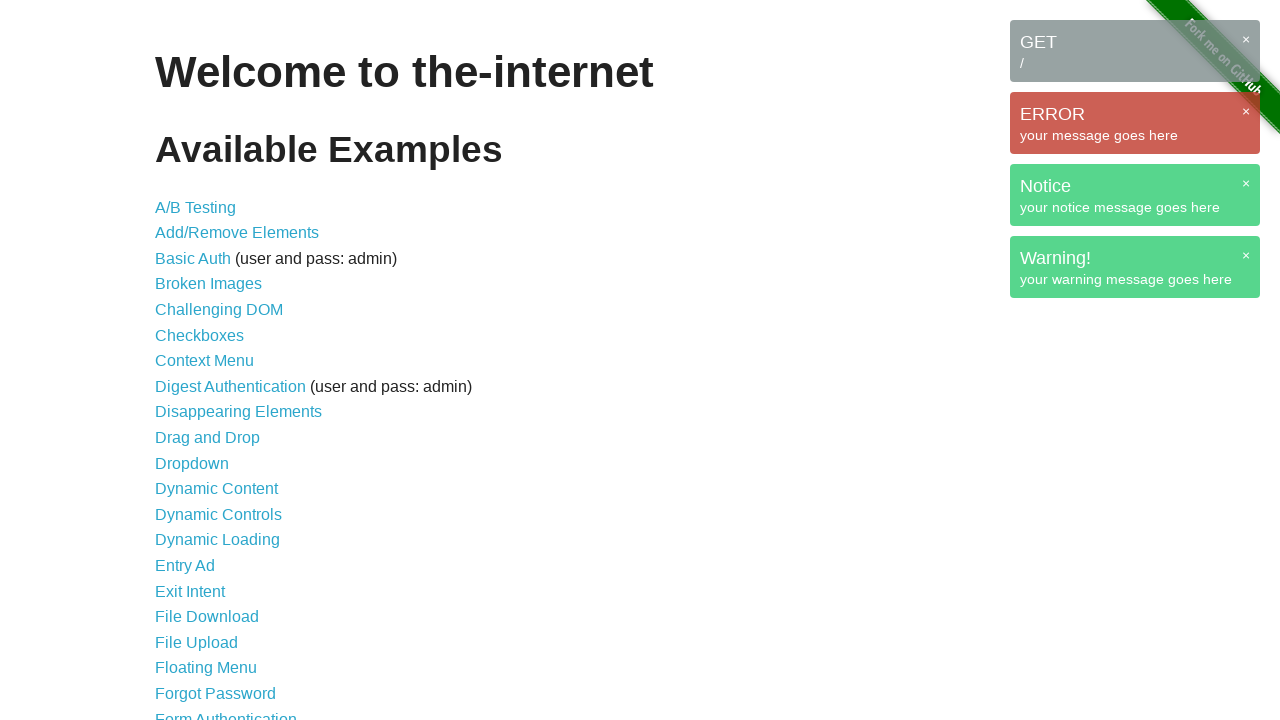